Tests infinite scroll functionality by scrolling down the page using JavaScript

Starting URL: https://the-internet.herokuapp.com/infinite_scroll

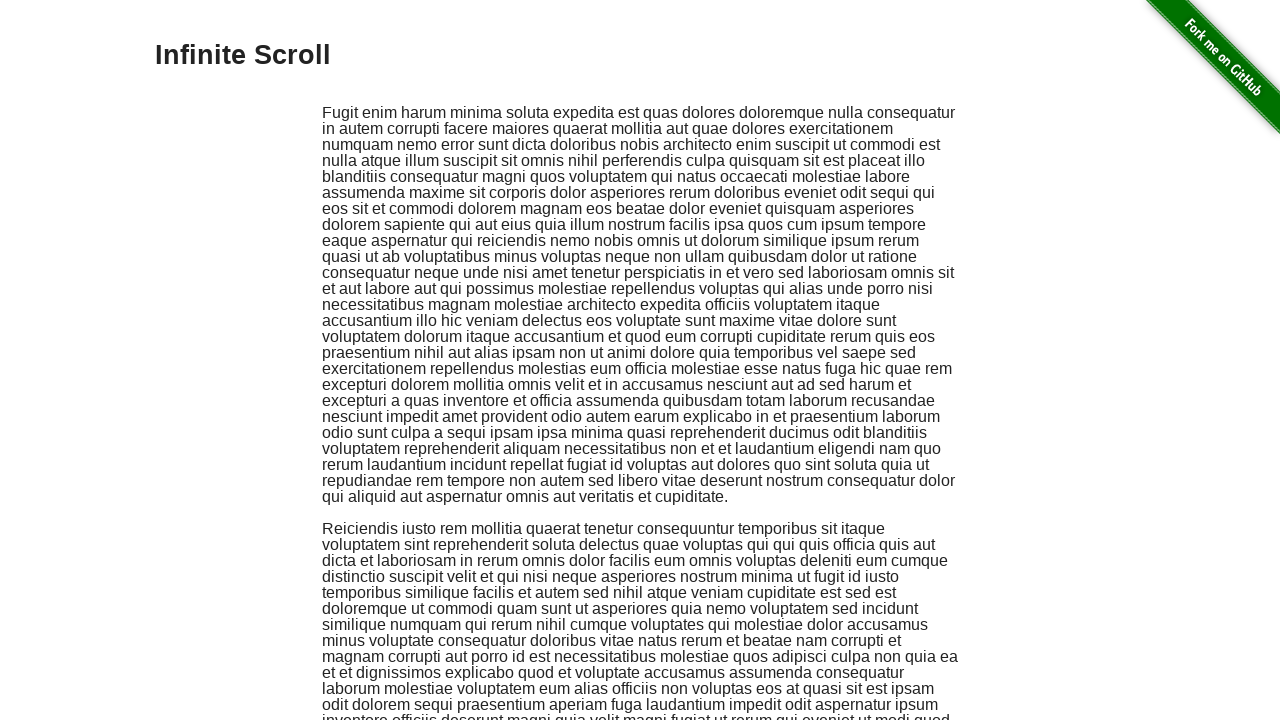

Navigated to infinite scroll page
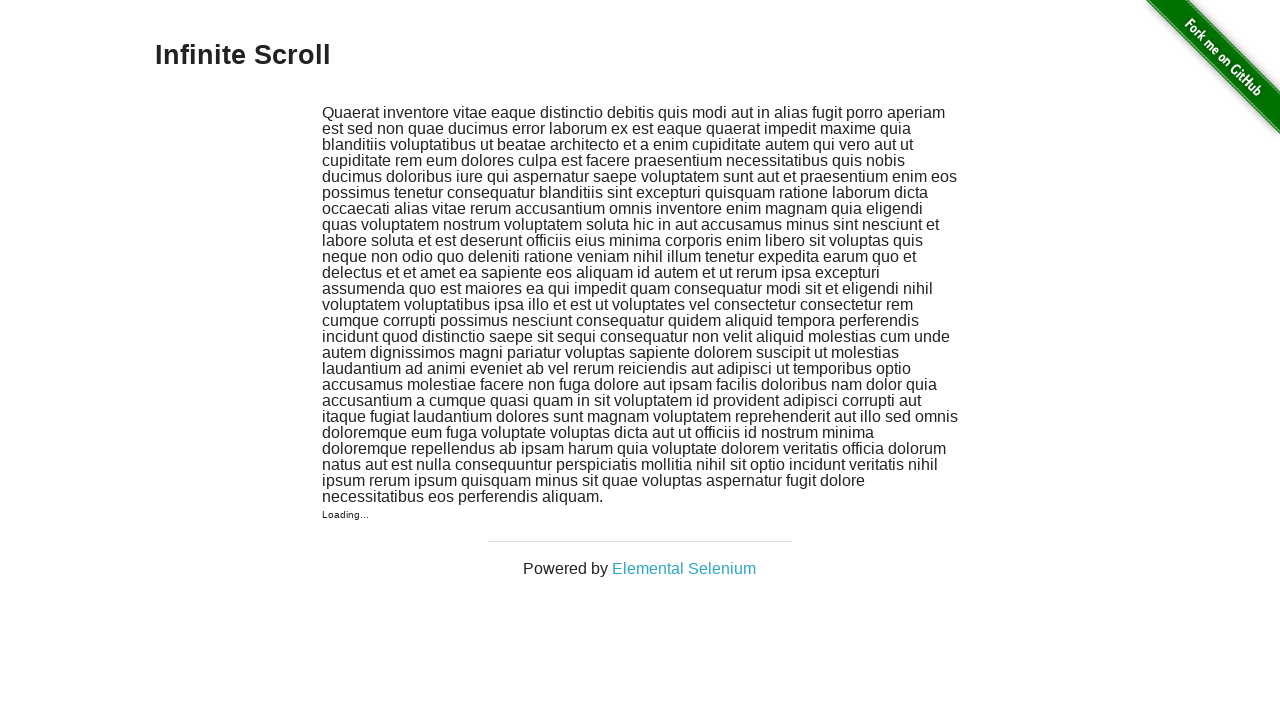

Scrolled down the page by 1000 pixels using JavaScript
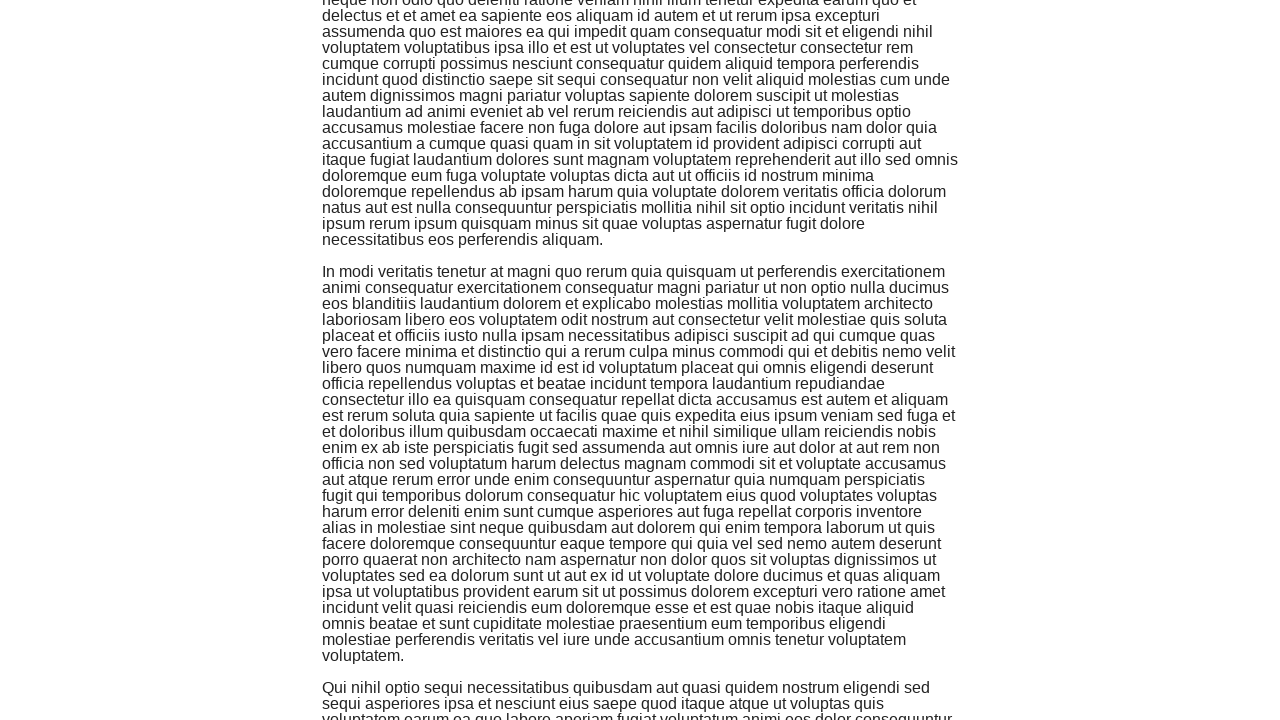

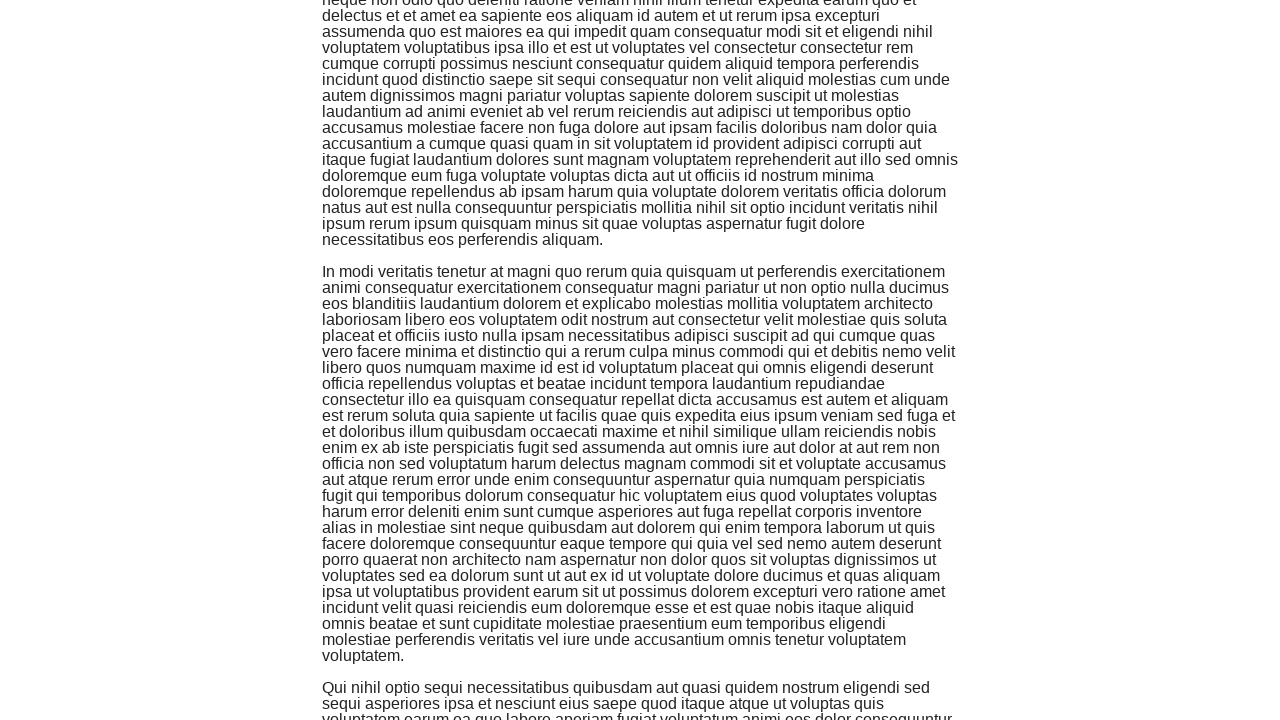